Tests handling confirmation dialogs by triggering a prompt and dismissing it

Starting URL: https://play1.automationcamp.ir/

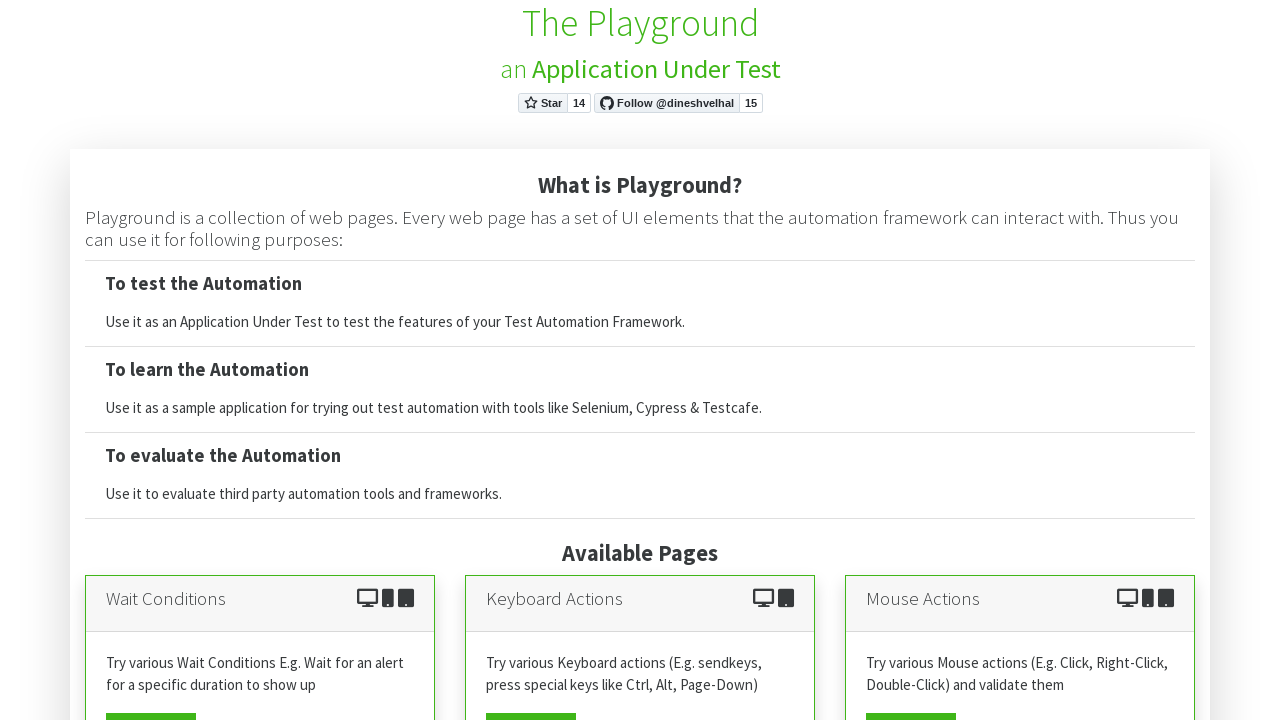

Clicked on expected_conditions.html link at (151, 702) on xpath=//a[@href="expected_conditions.html"]
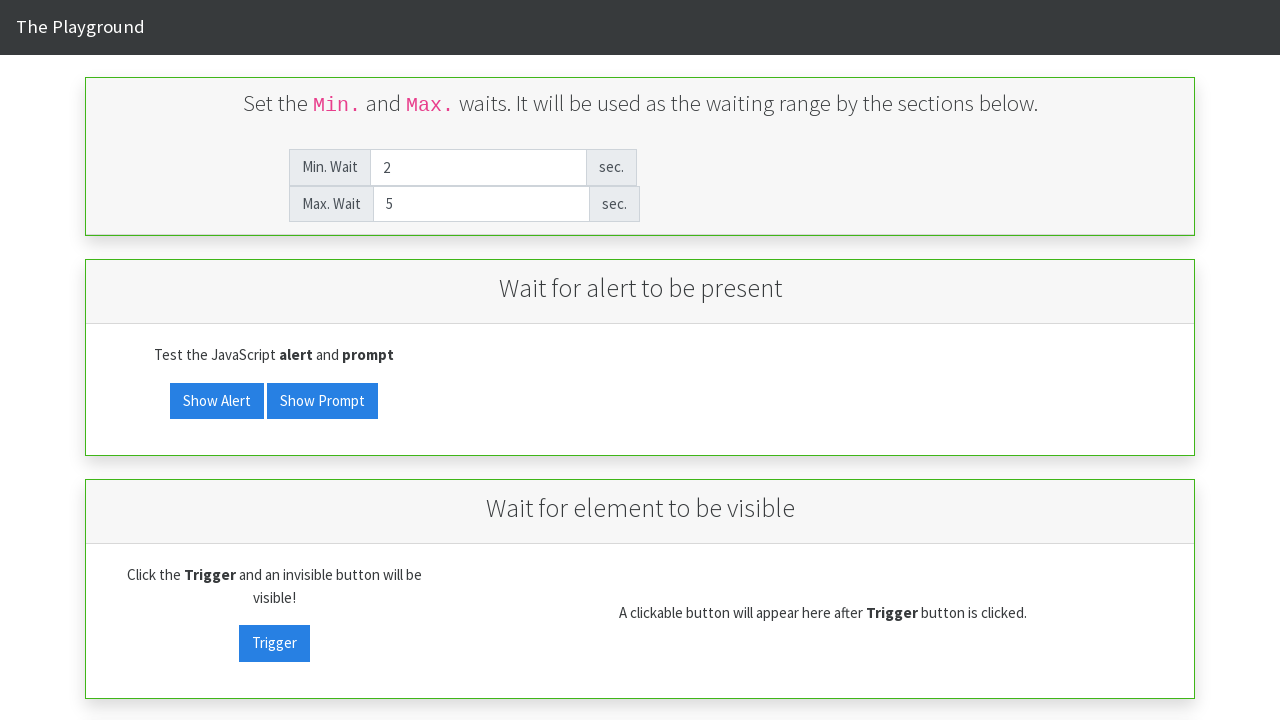

Clicked prompt trigger button at (322, 401) on xpath=//button[@id='prompt_trigger']
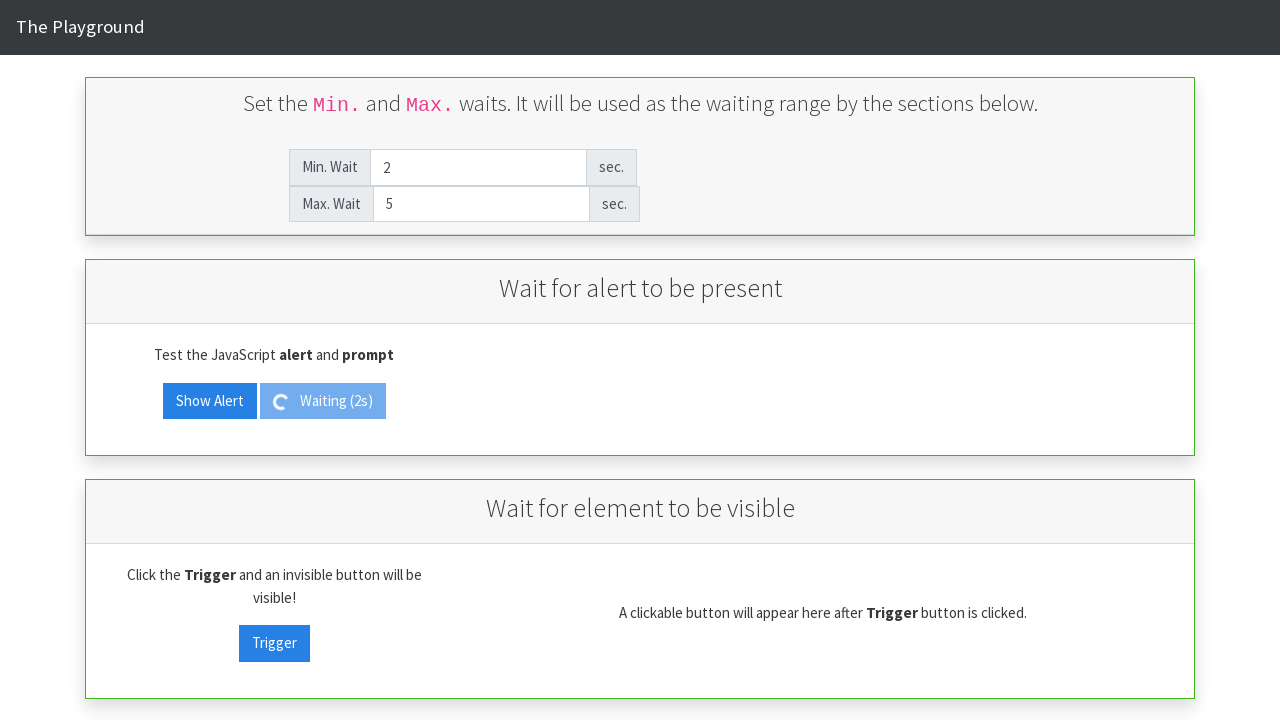

Set up dialog event handler to dismiss confirmation dialog
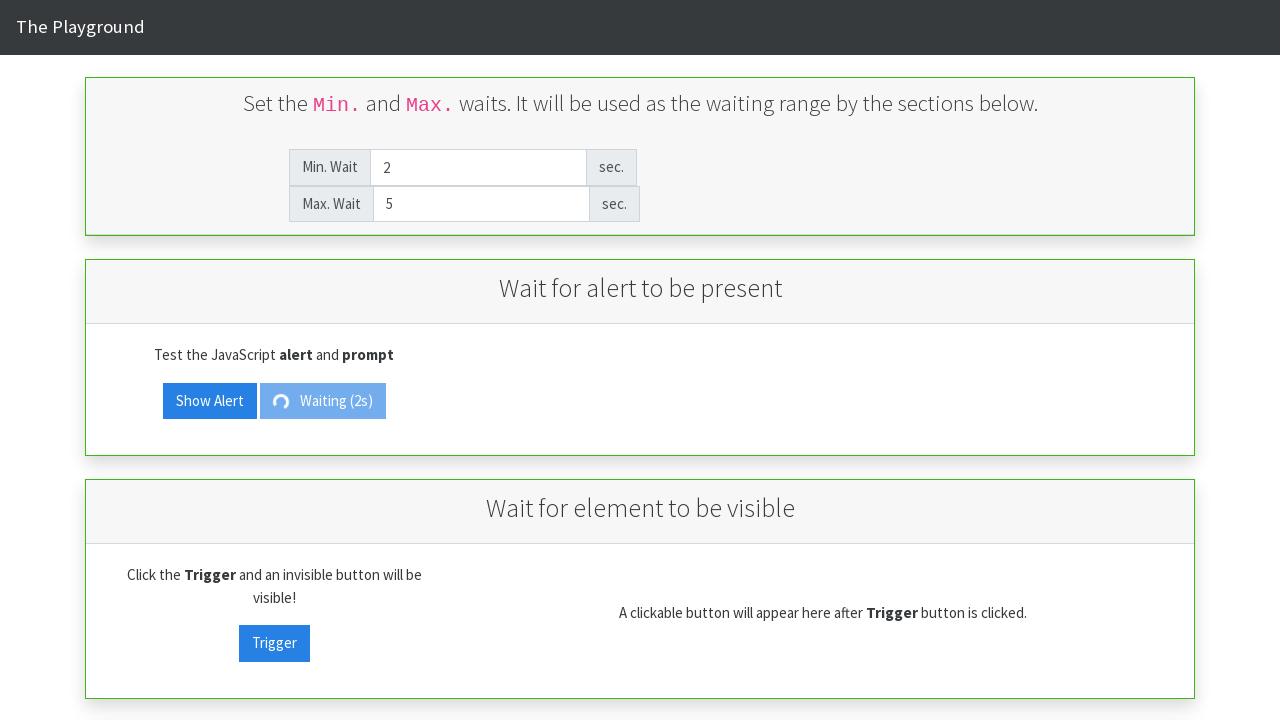

Confirmed that confirmation was dismissed - 'confirm_cancelled' element is visible
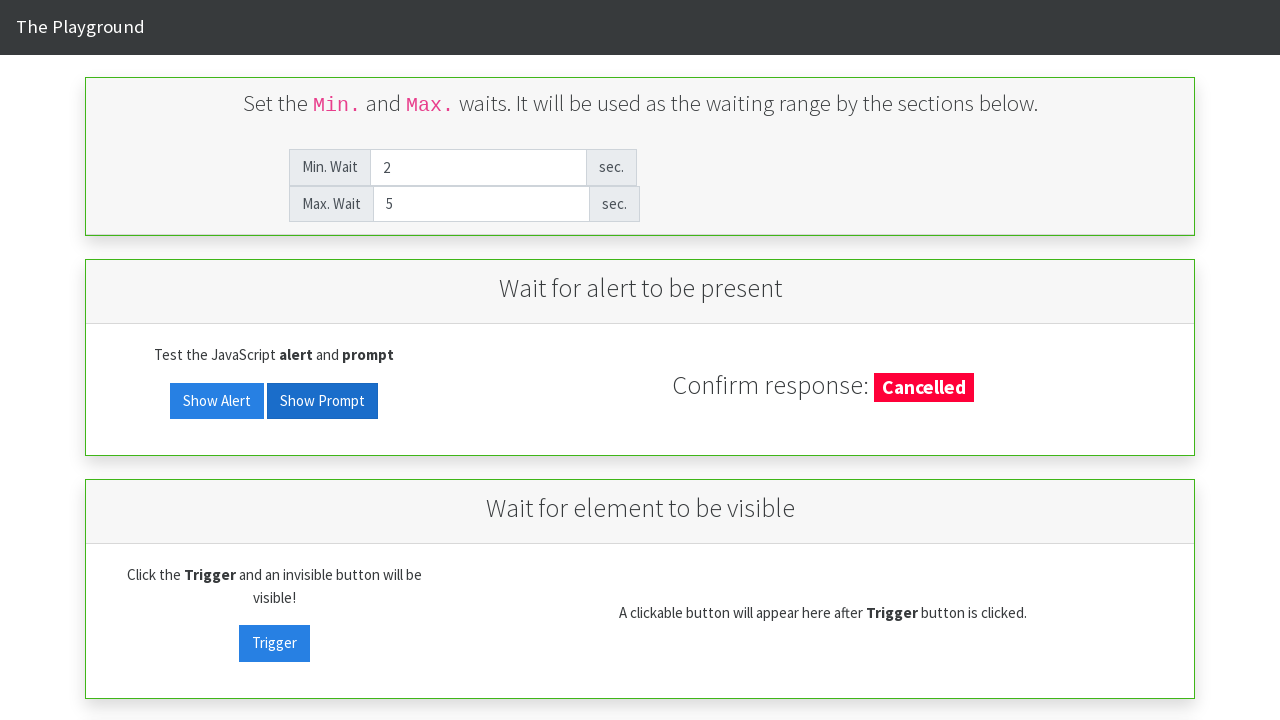

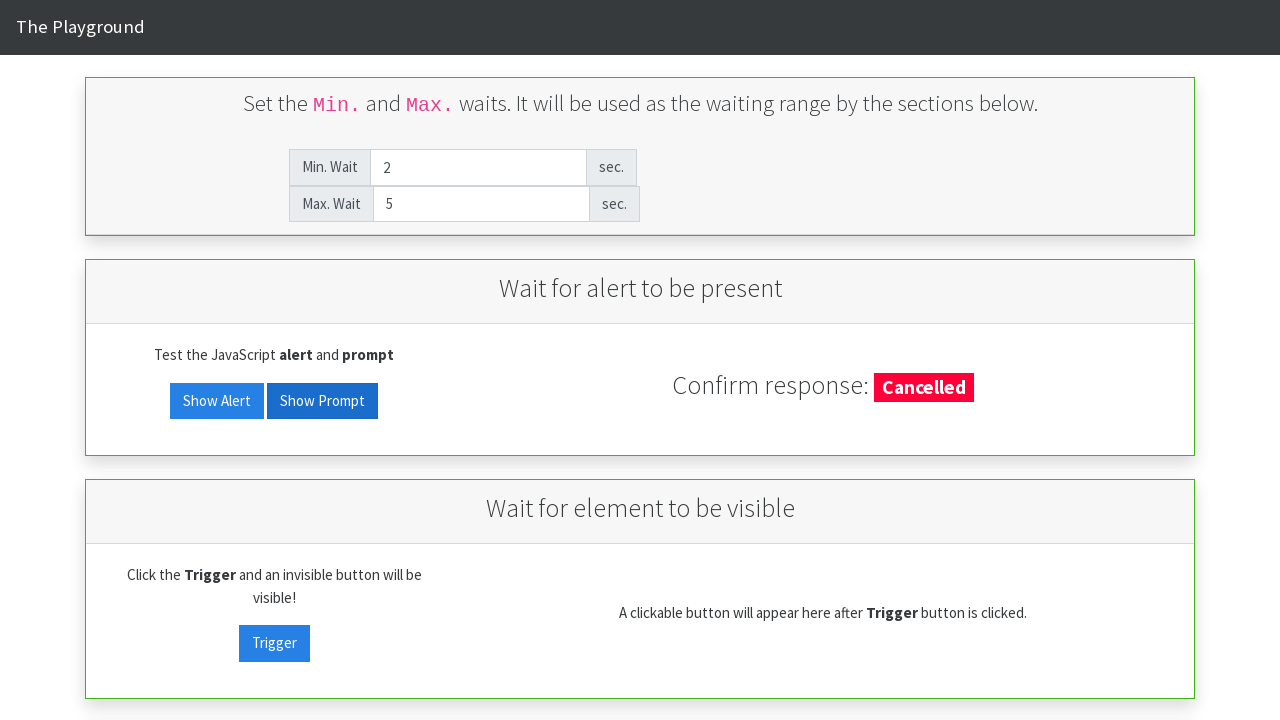